Tests the calculator functionality on calculator.net by clicking numbers 7 and 8 with the addition operator, then verifying the result is displayed

Starting URL: https://www.calculator.net

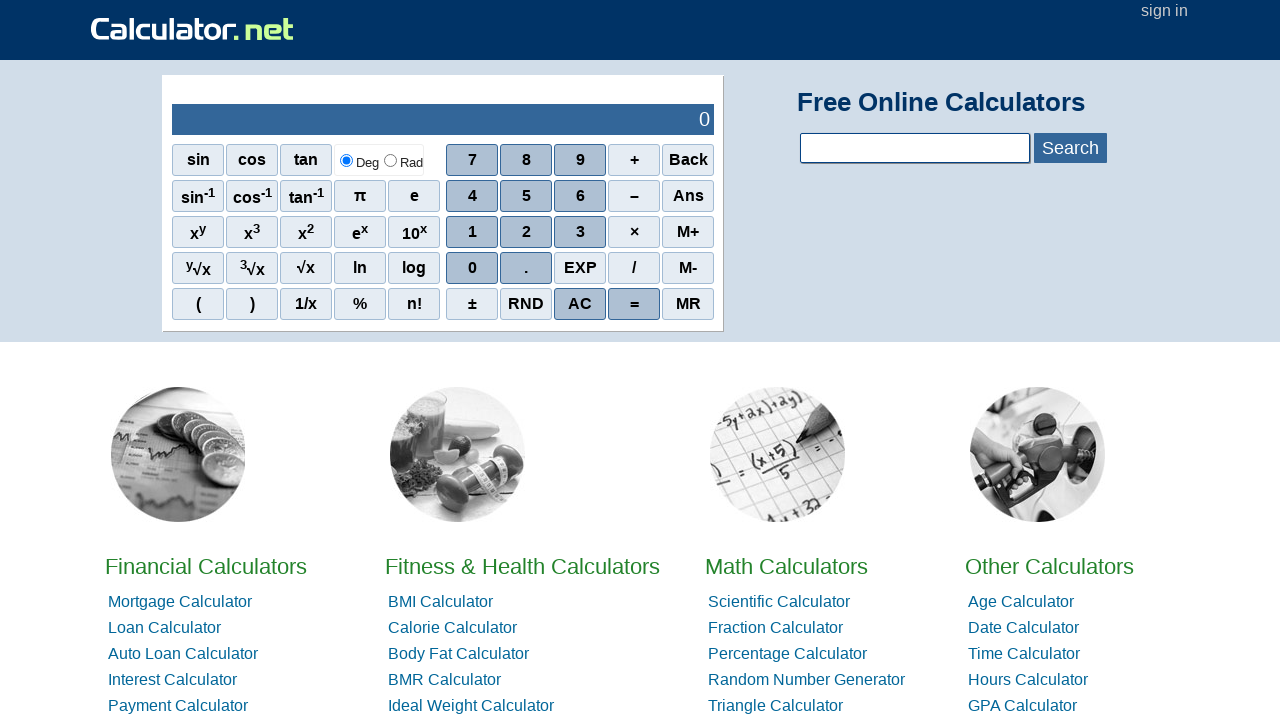

Clicked number 7 on the calculator at (472, 160) on xpath=//div[@id='contentout']//*[text()='7']
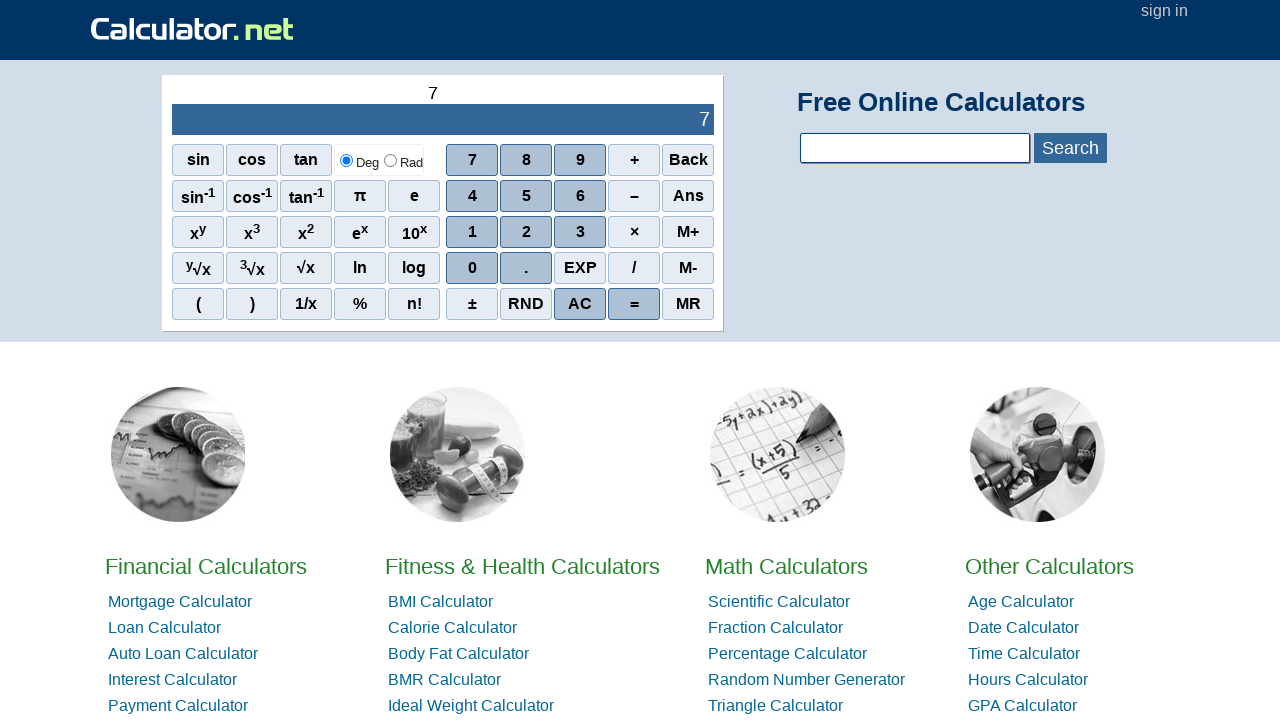

Clicked the addition operator at (634, 160) on xpath=//div[@id='contentout']//*[text()='+']
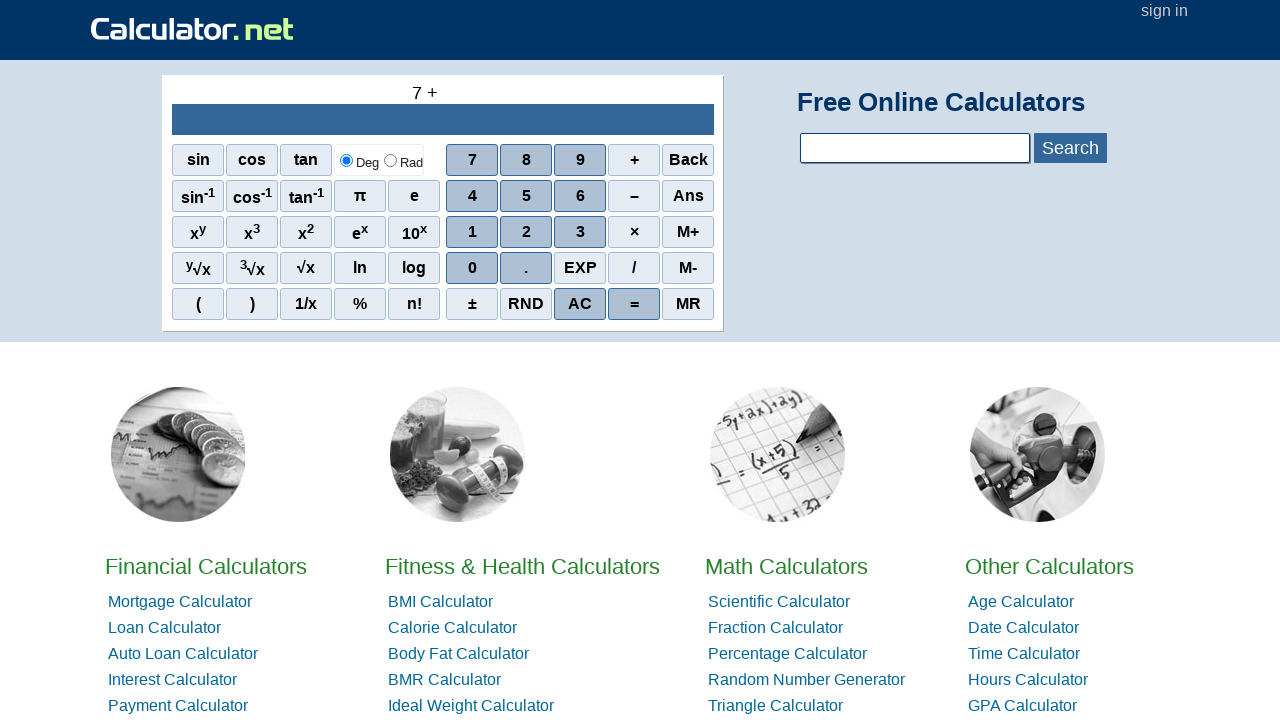

Clicked number 8 on the calculator at (526, 160) on xpath=//div[@id='contentout']//*[text()='8']
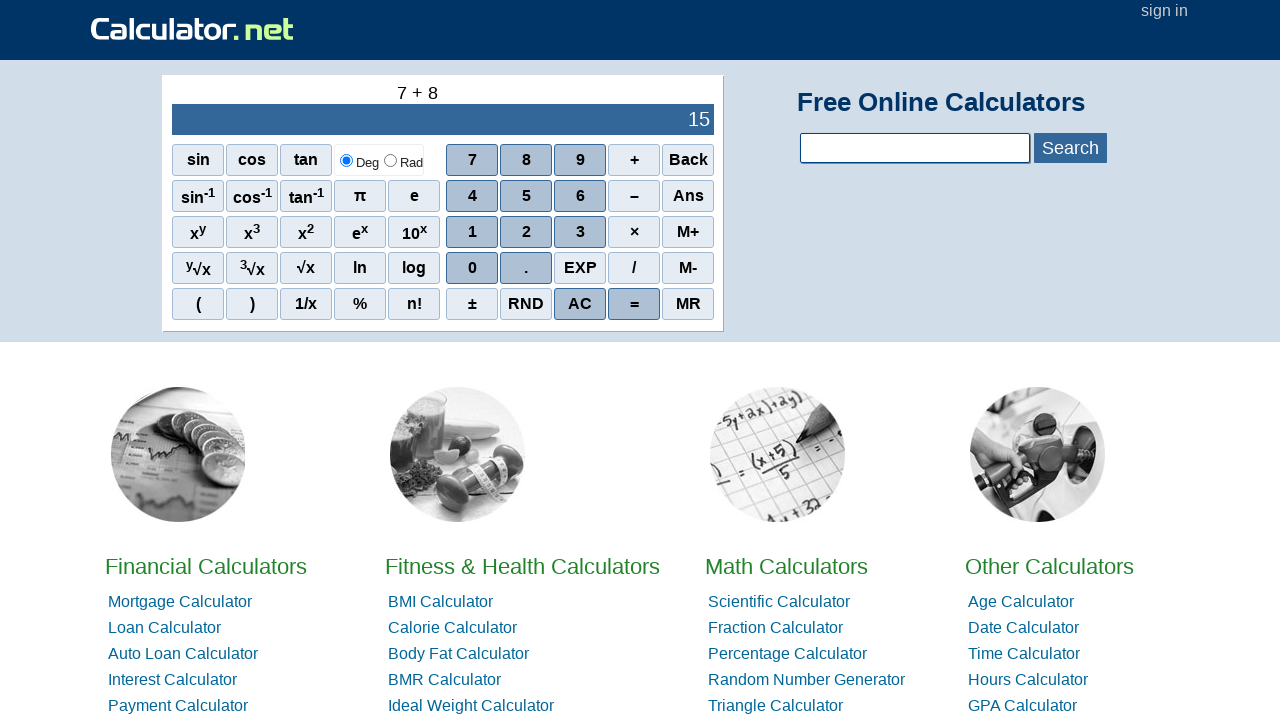

Result output element loaded
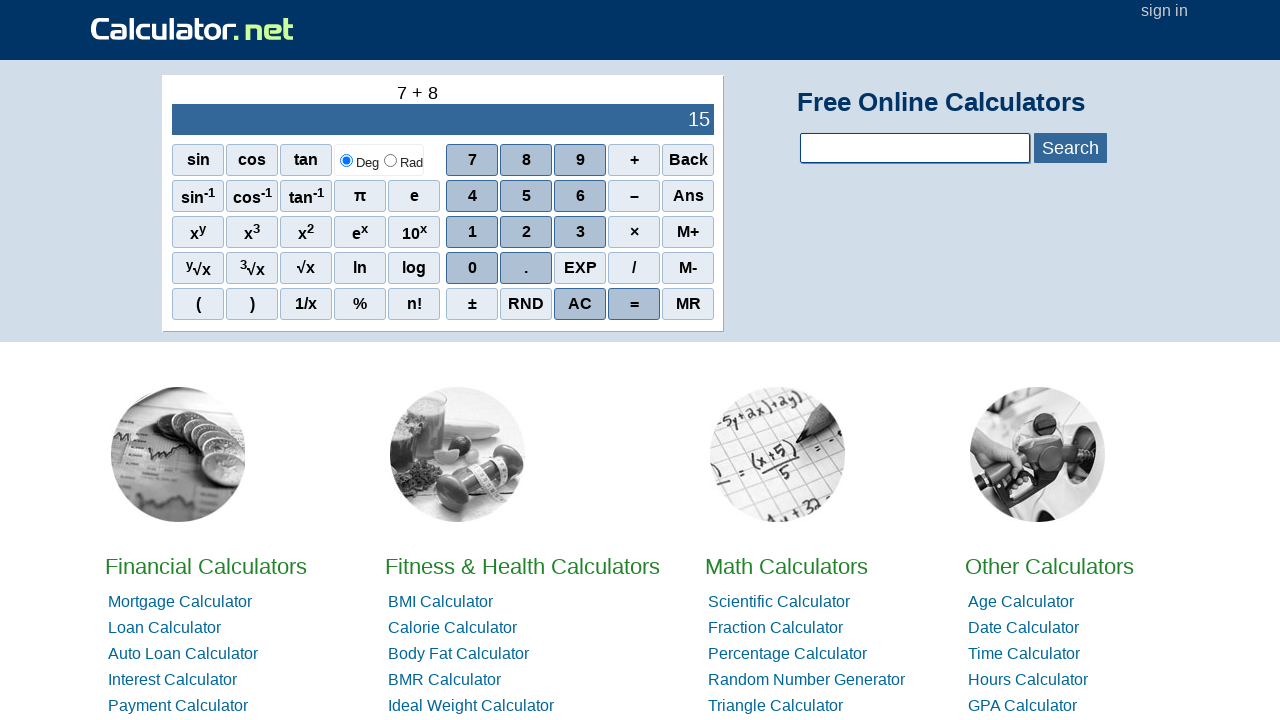

Retrieved calculation result from output display
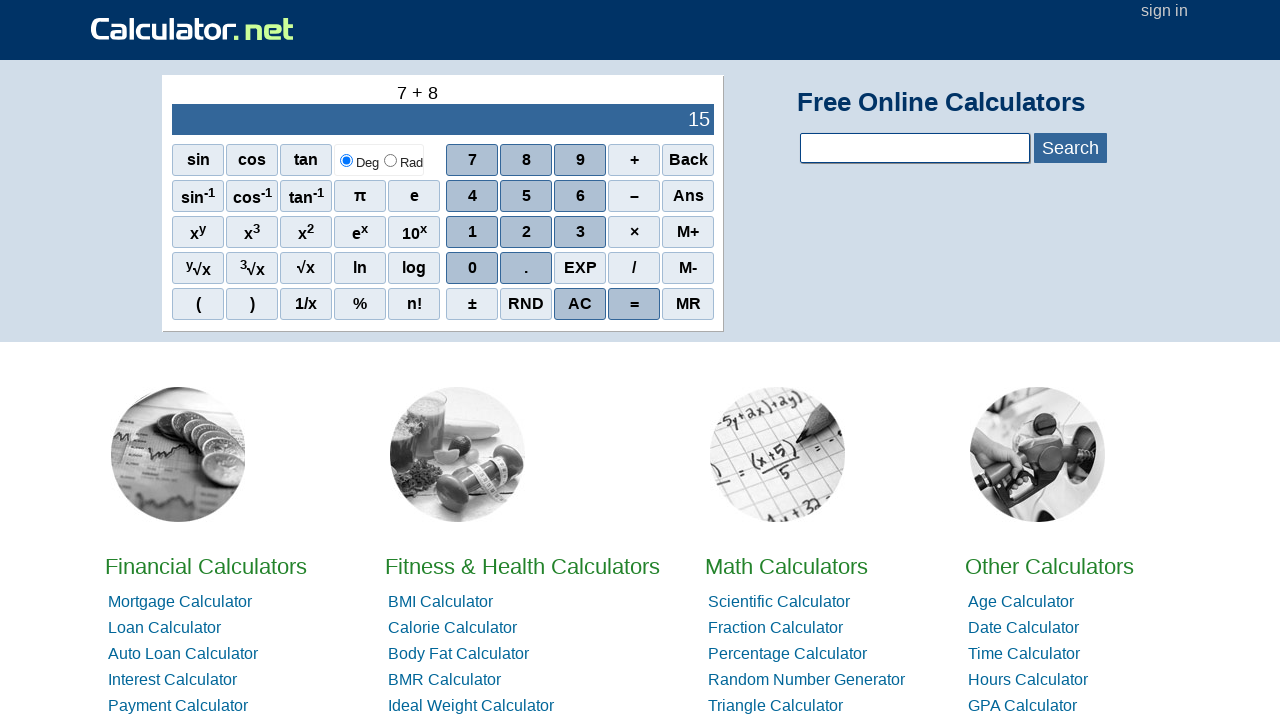

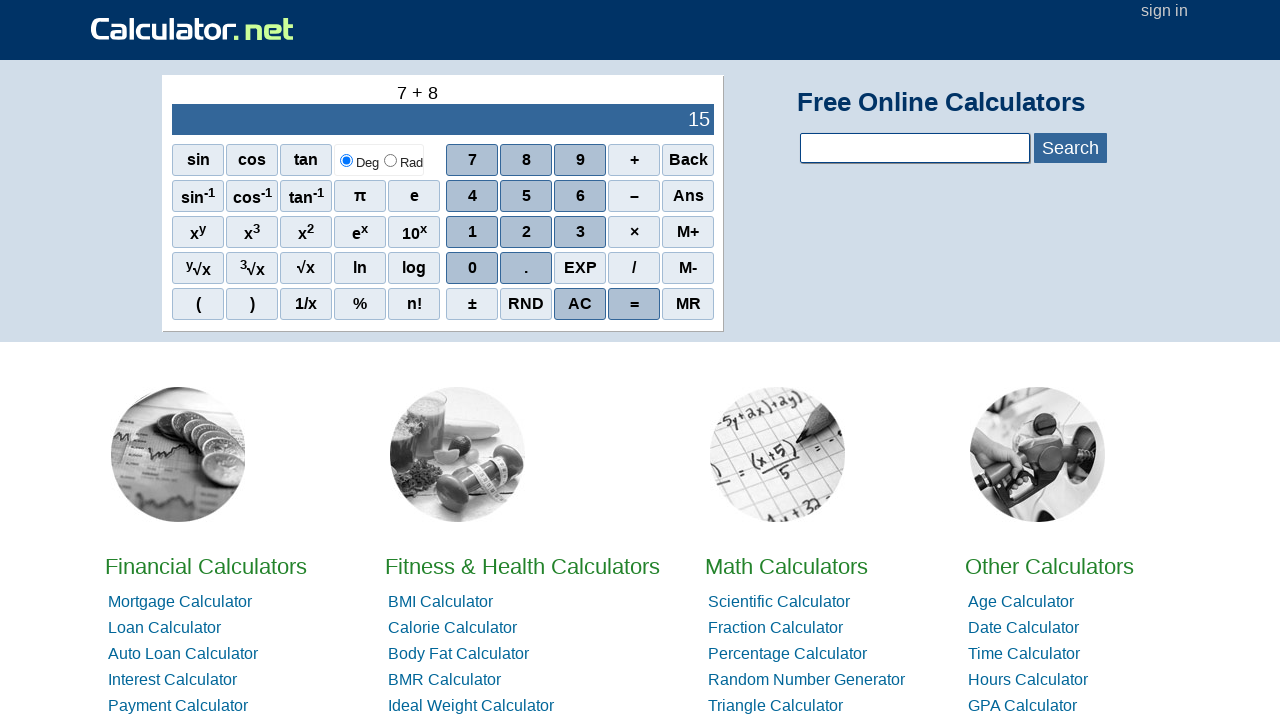